Tests jQuery UI slider functionality by switching to an iframe and dragging the slider element horizontally

Starting URL: http://jqueryui.com/slider/#slider-vertical

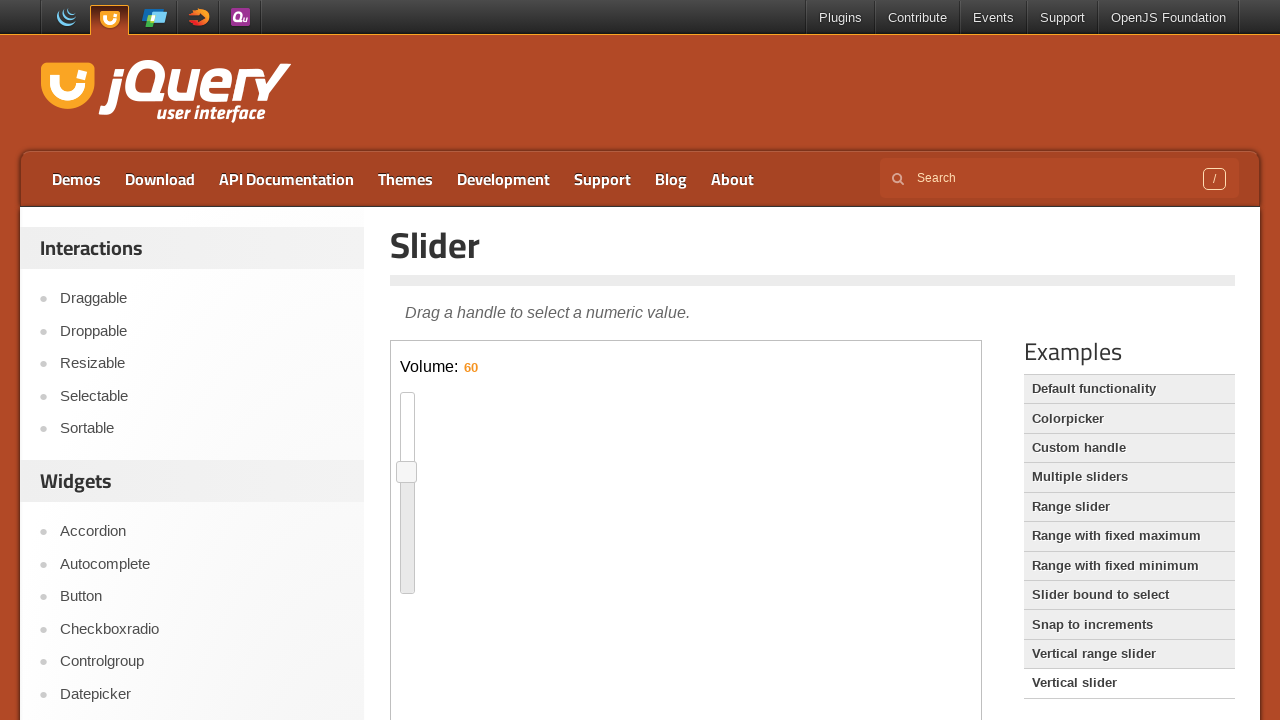

Located the iframe containing the slider
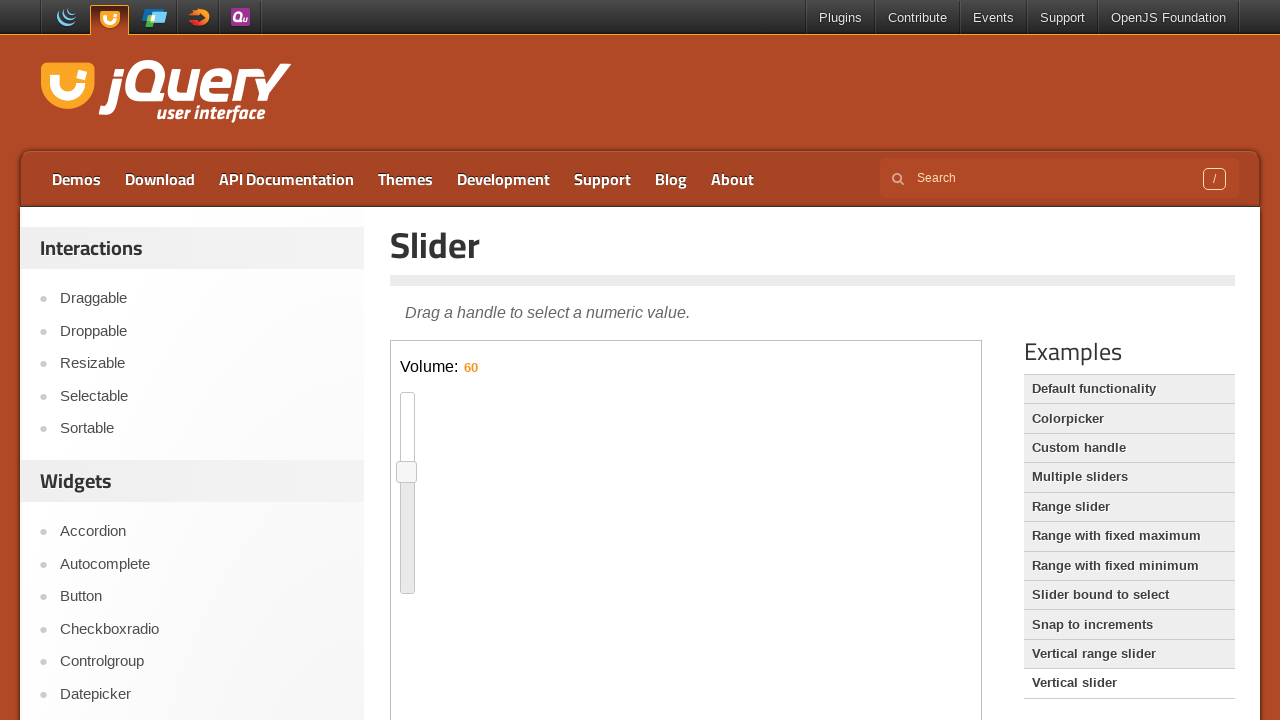

Set slider_frame reference to the located iframe
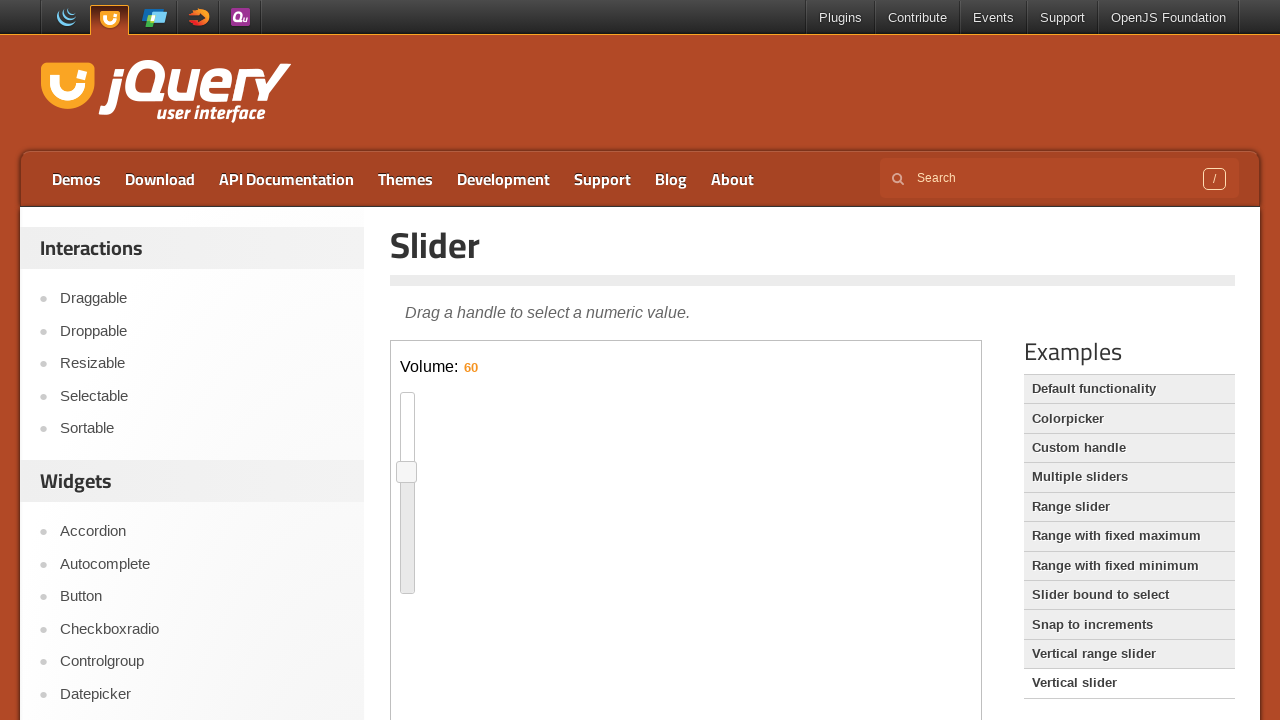

Located the slider handle element within the iframe
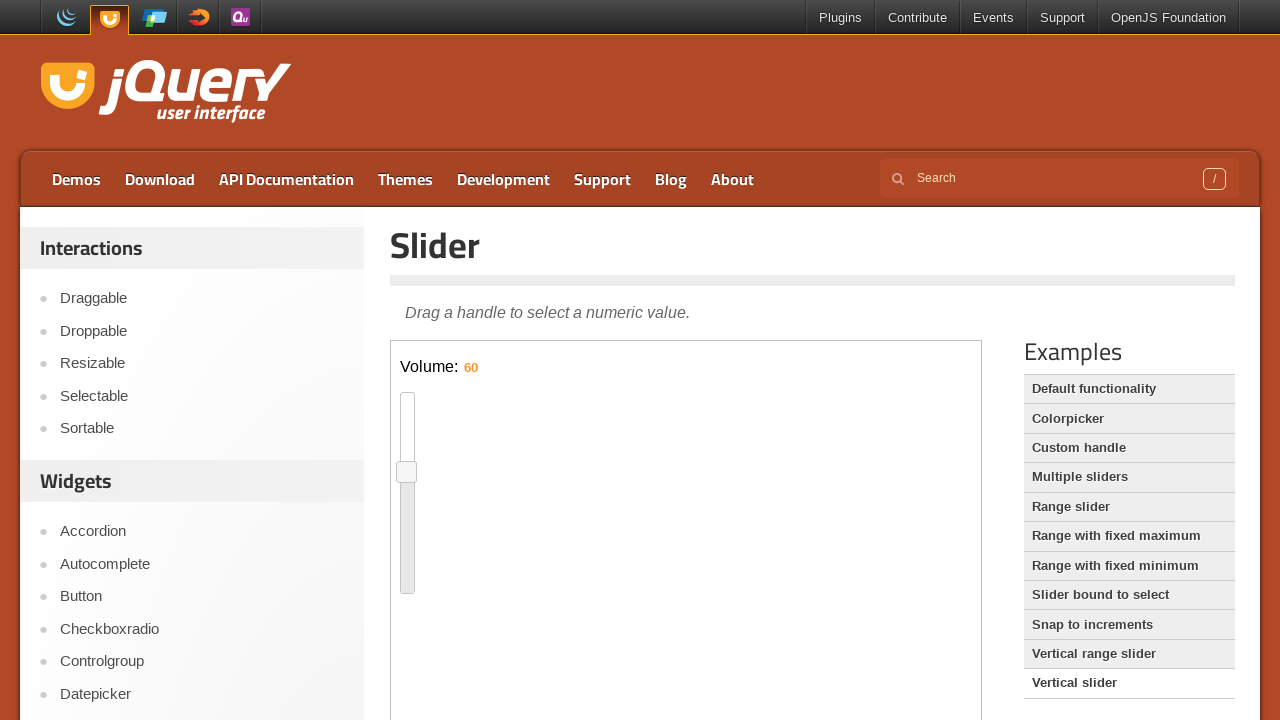

Dragged slider handle horizontally by 60 pixels at (457, 462)
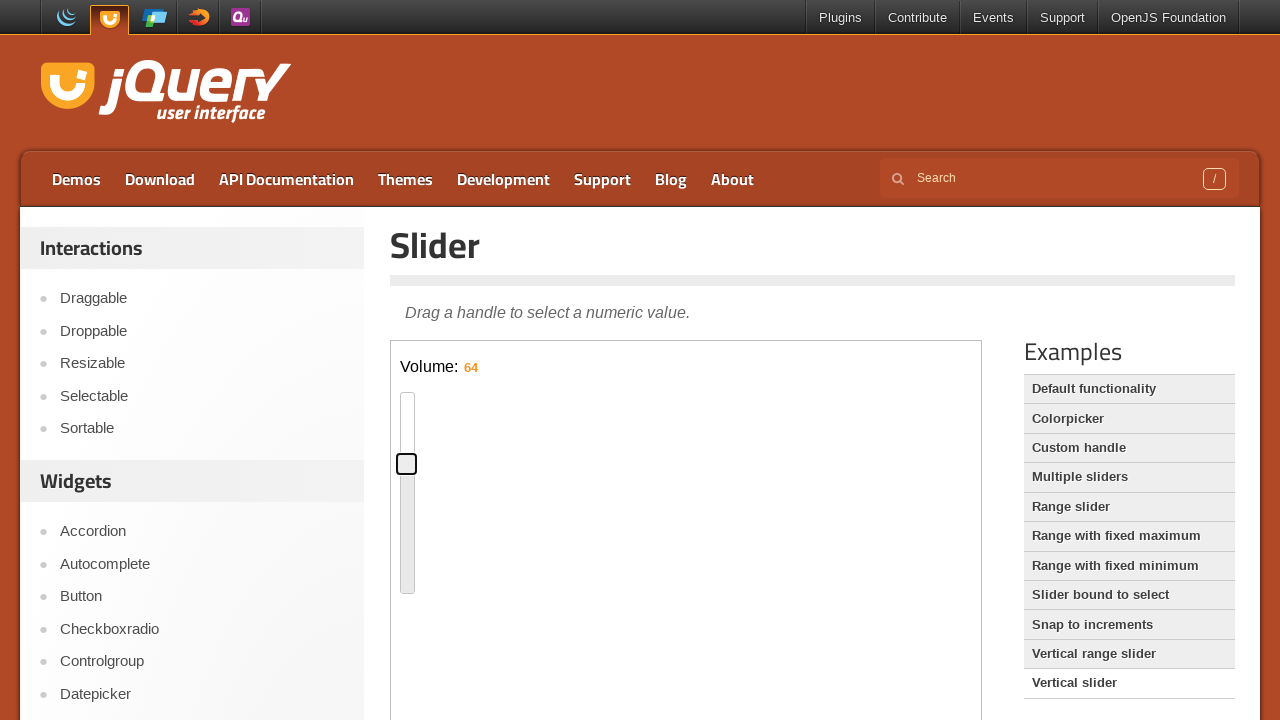

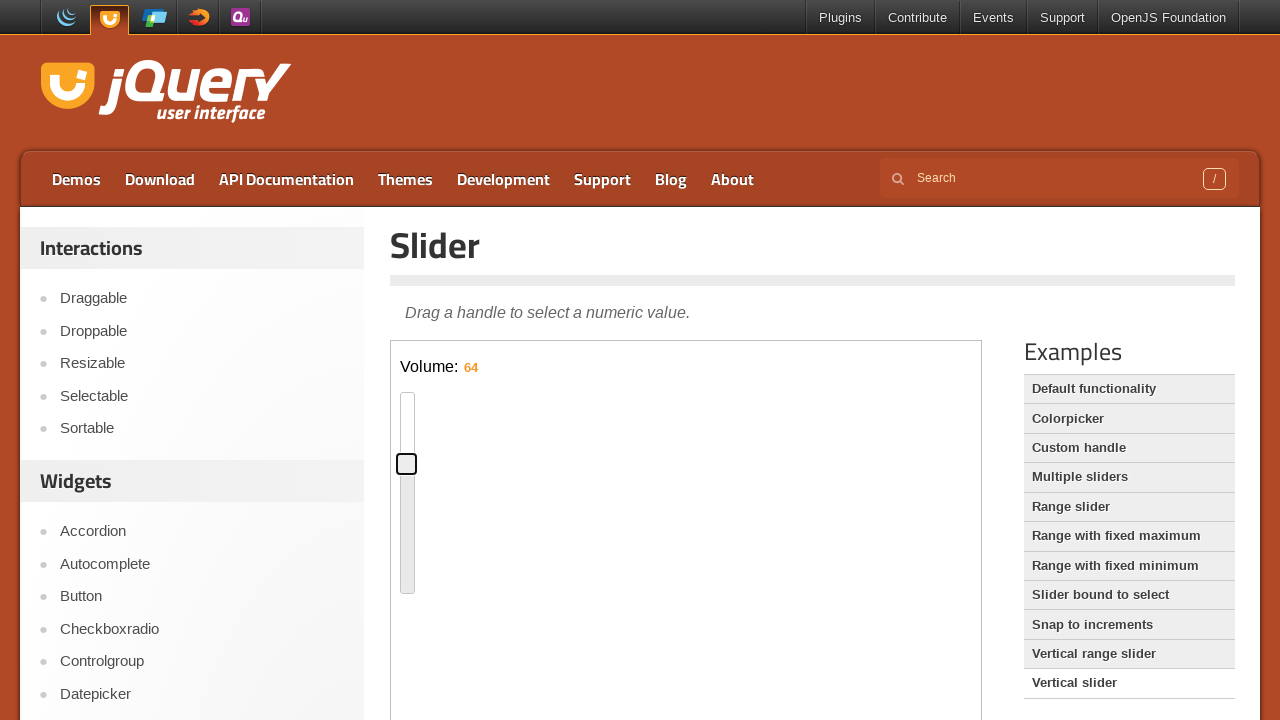